Tests large modal dialog functionality by opening it, verifying the title and content, then closing it

Starting URL: https://demoqa.com/modal-dialogs

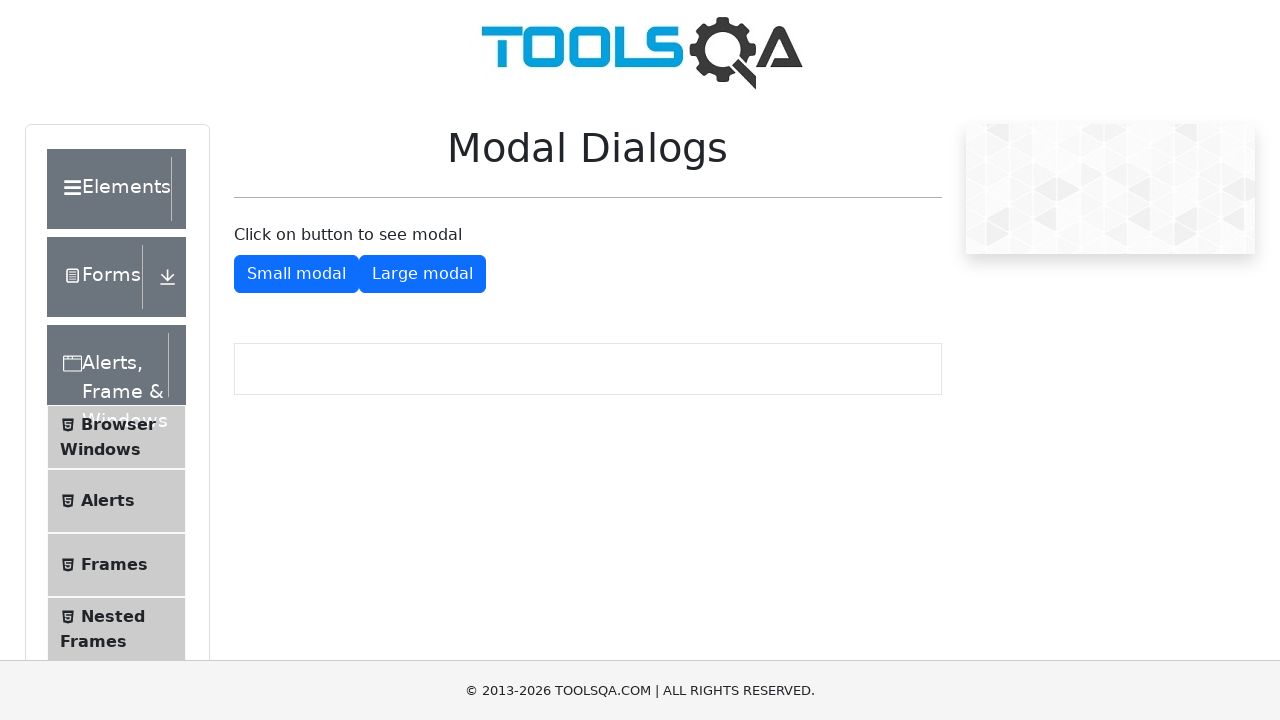

Clicked button to open large modal dialog at (422, 274) on #showLargeModal
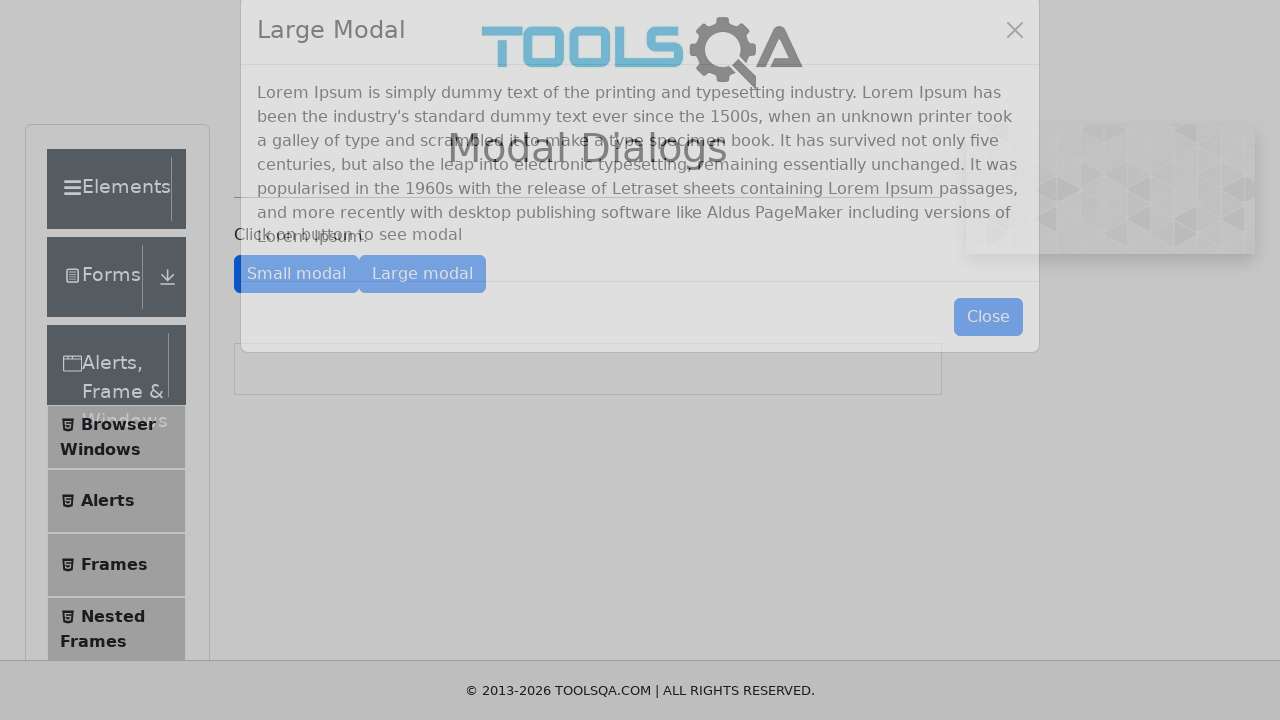

Large modal dialog appeared
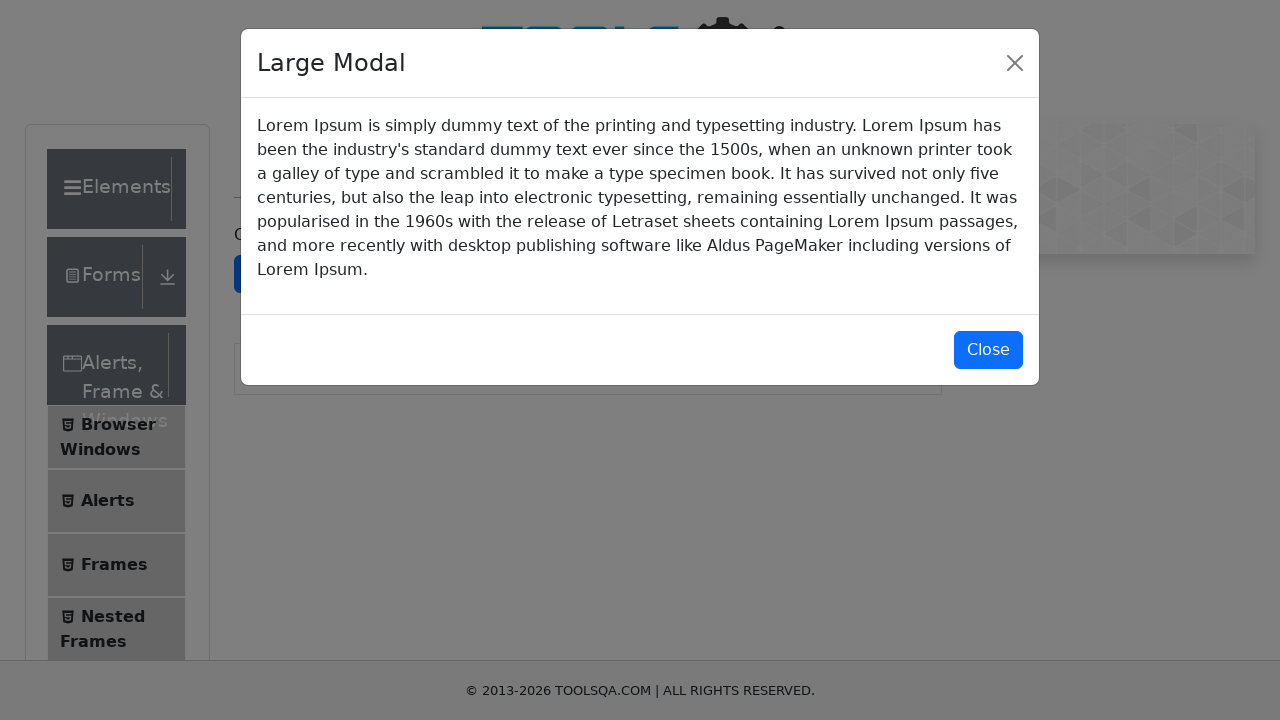

Retrieved modal title element
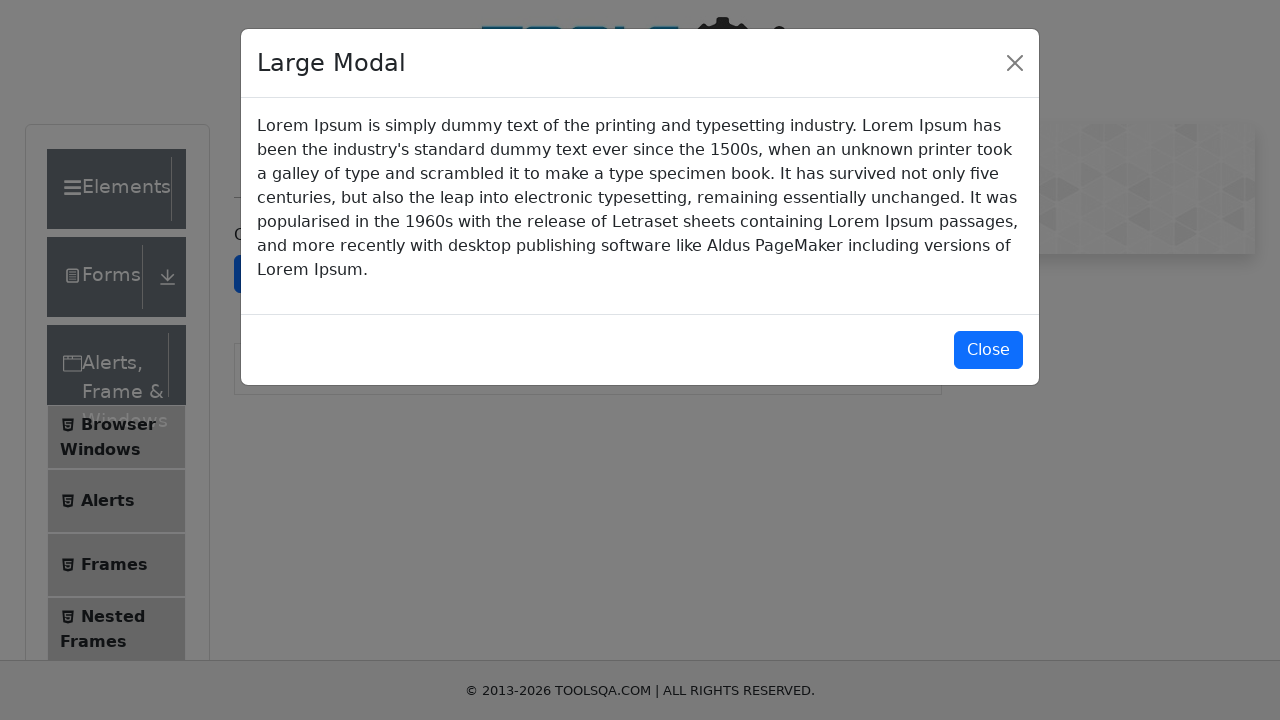

Retrieved modal body content element
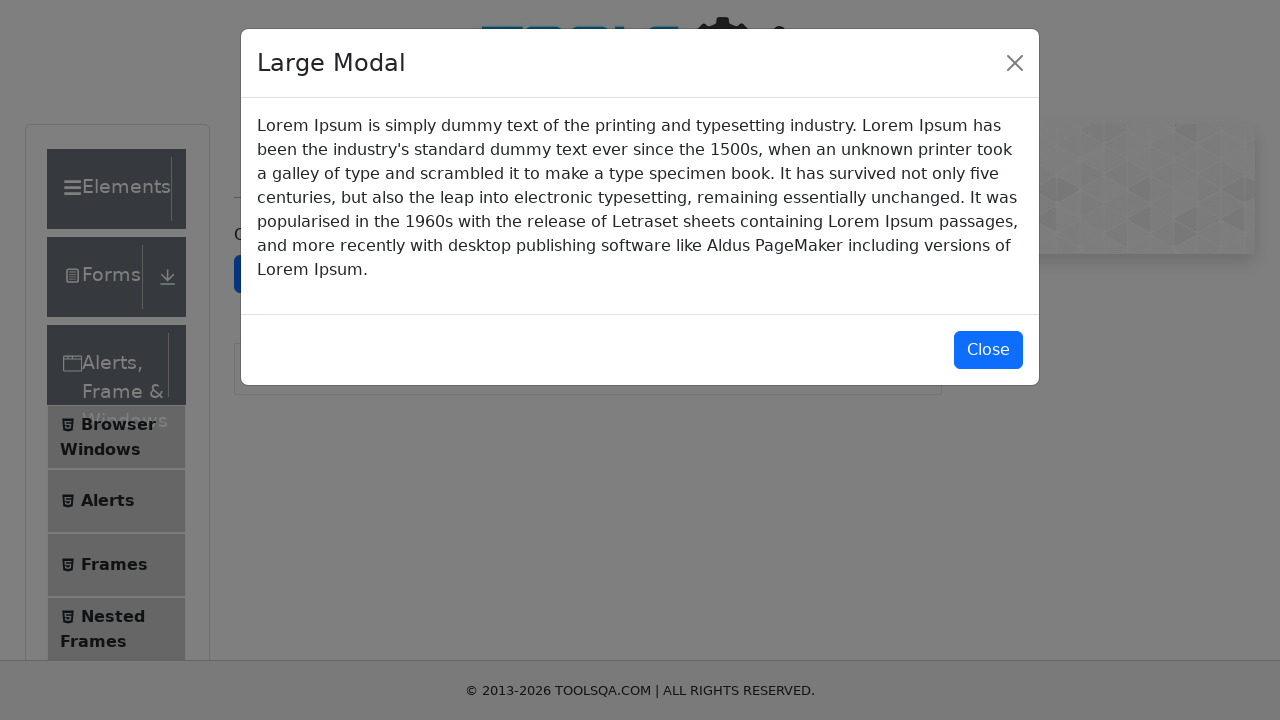

Clicked button to close large modal dialog at (988, 350) on #closeLargeModal
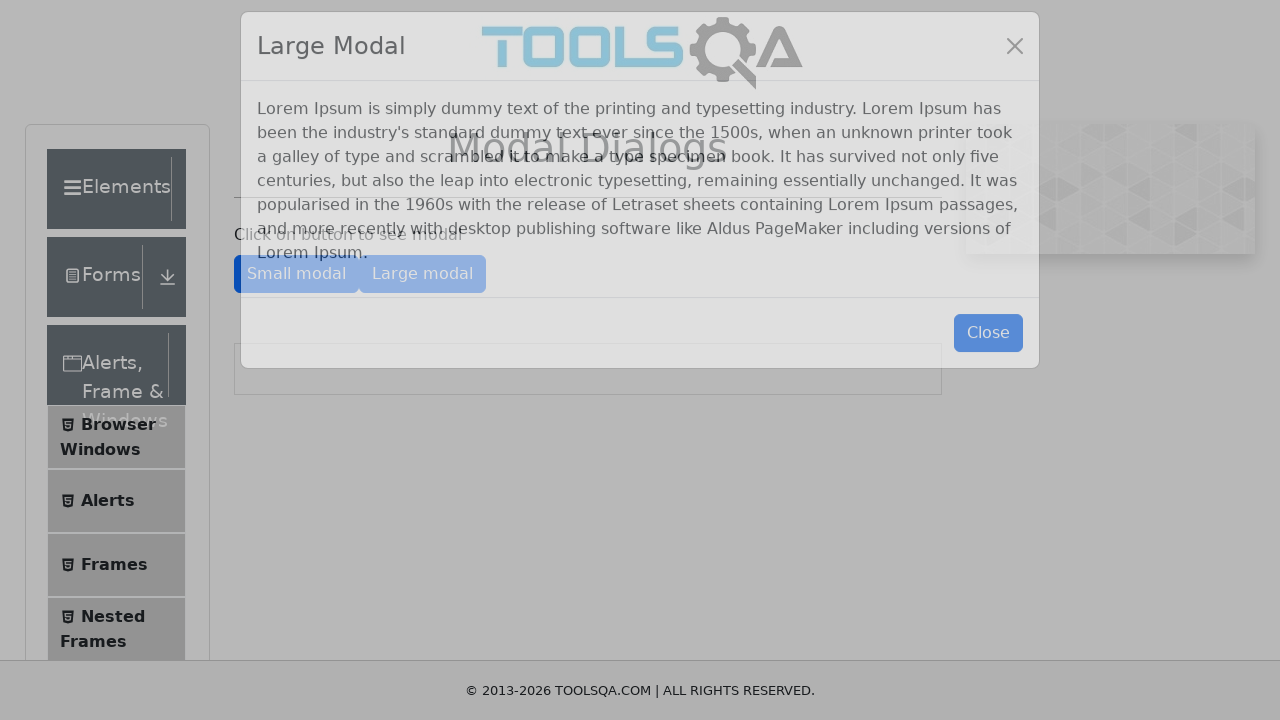

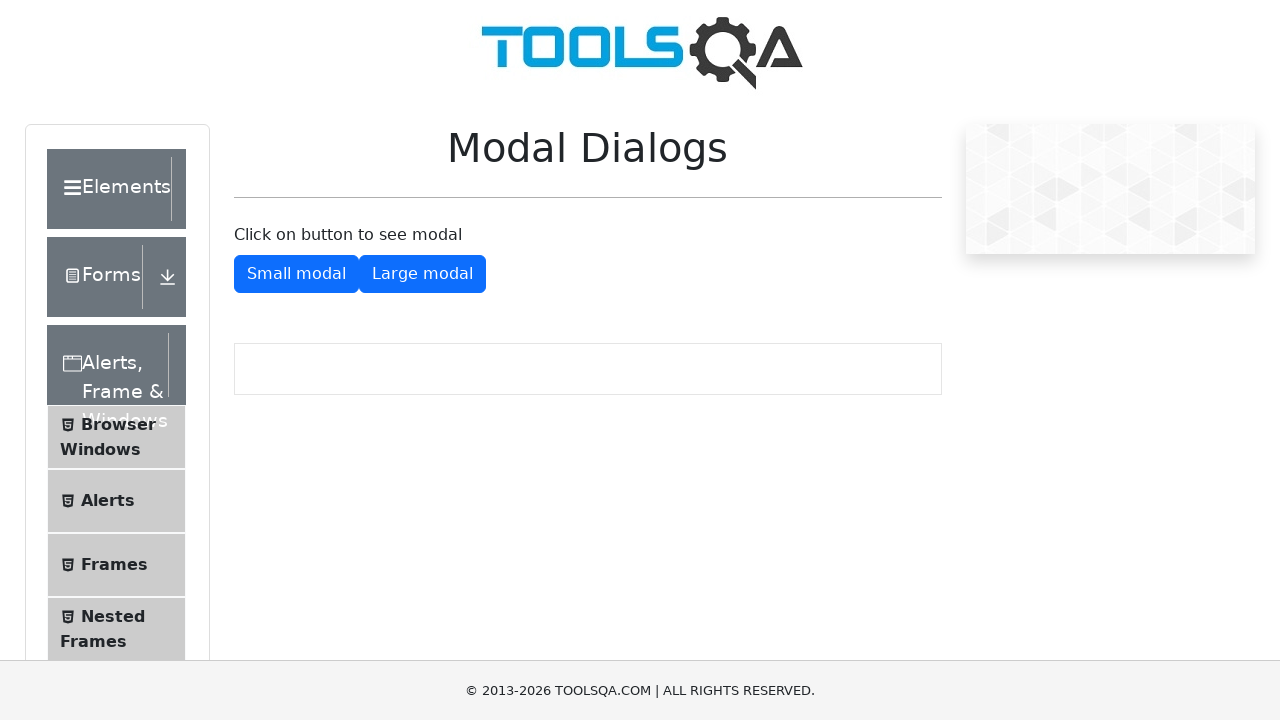